Tests HTML5 form validation messages by attempting to submit registration form with empty fields and progressively filling them

Starting URL: https://warranty.rode.com/register

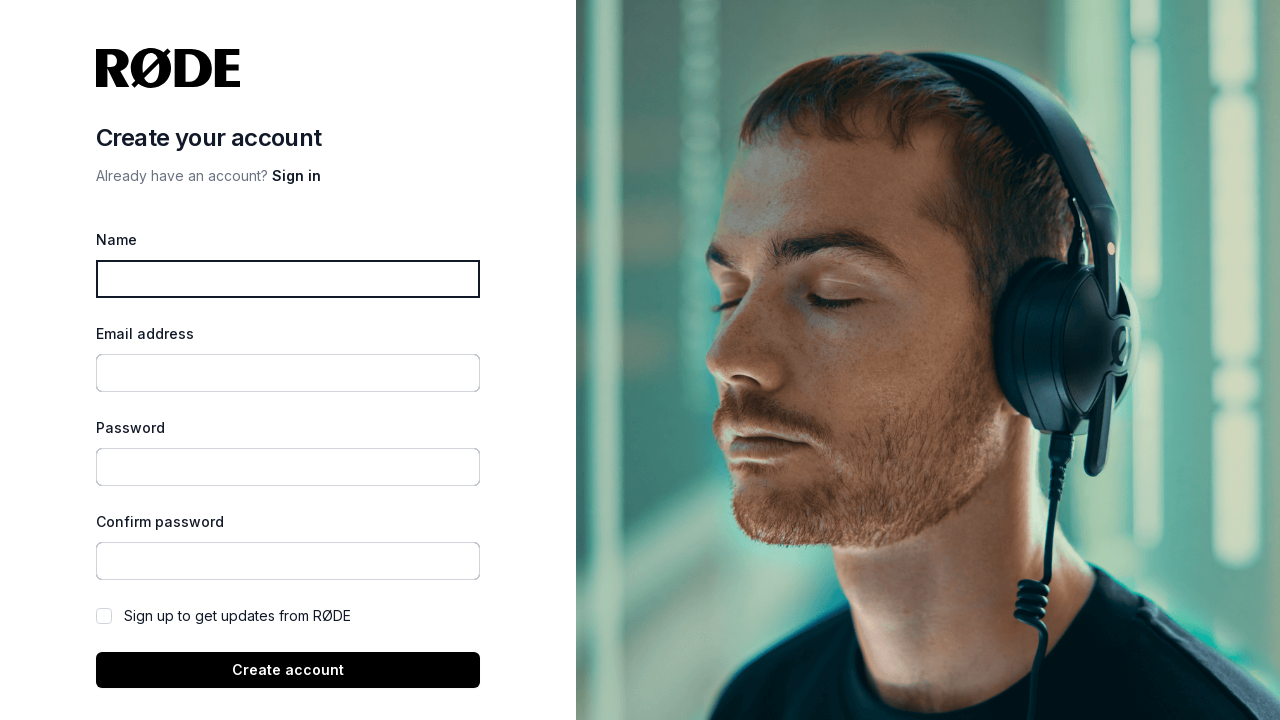

Clicked submit button to trigger HTML5 validation on empty name field at (288, 670) on xpath=//button[@type='submit']
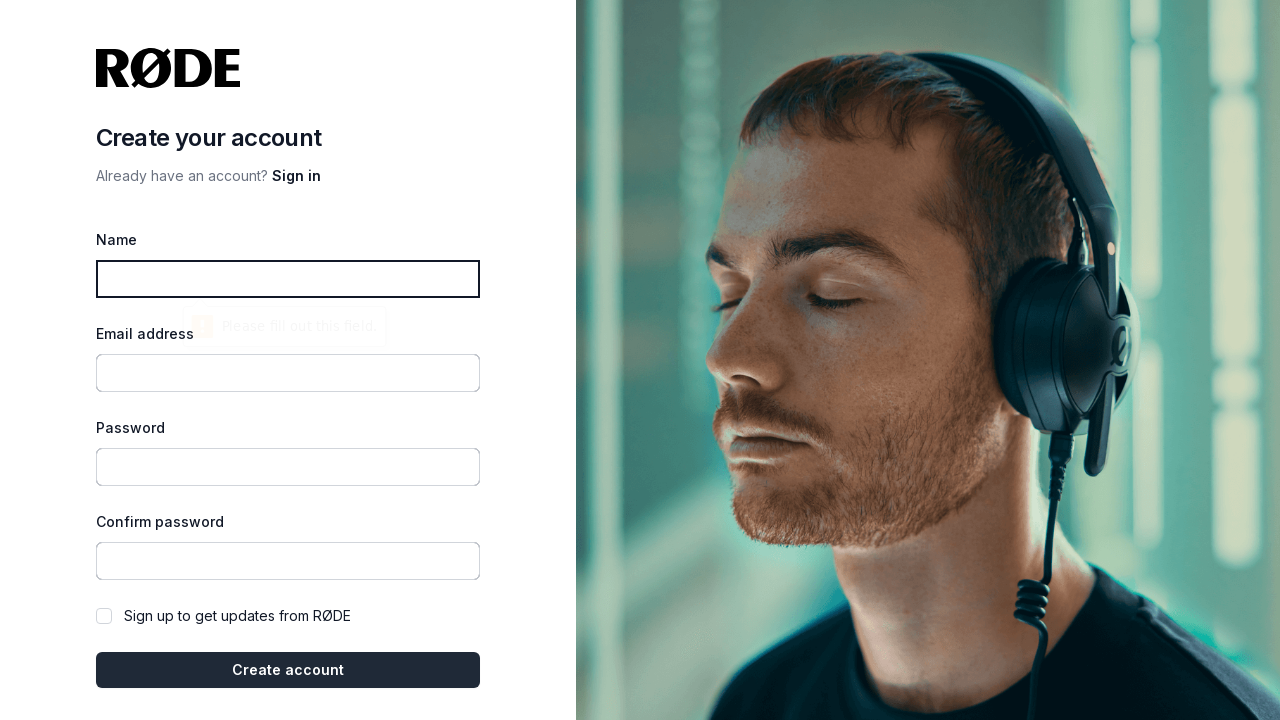

Filled name field with 'Automation' on //input[@id='name']
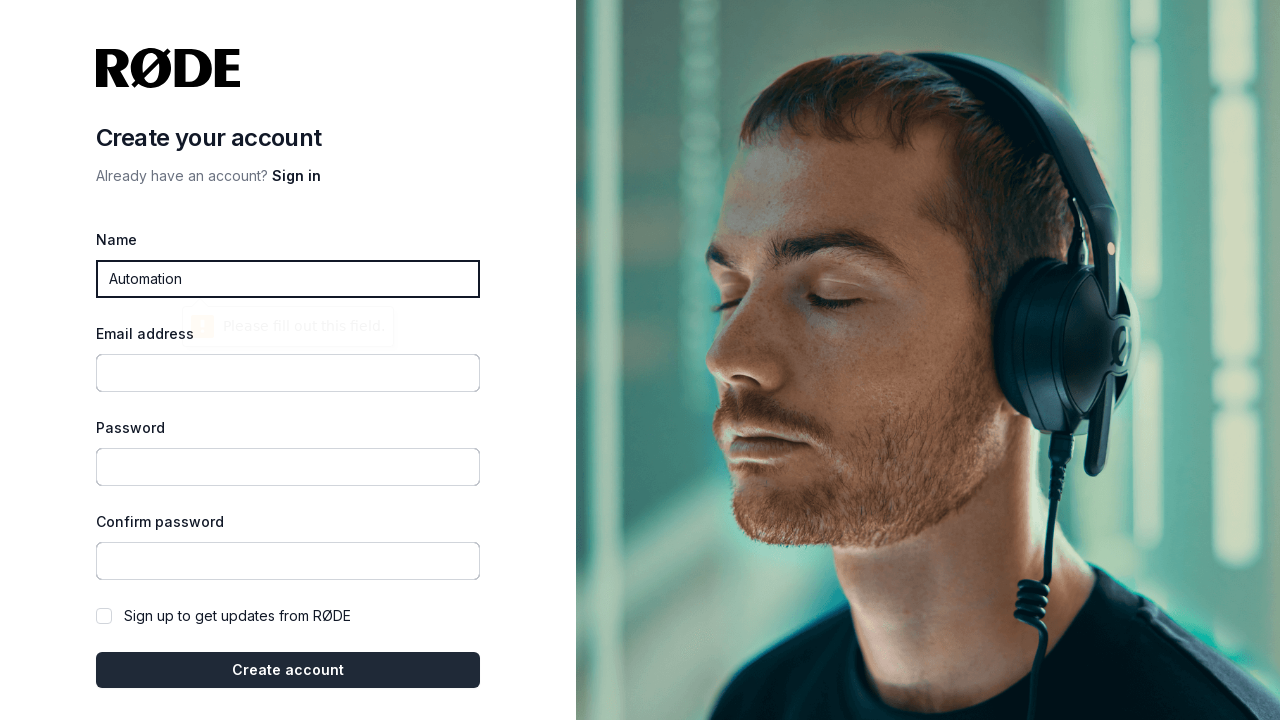

Clicked submit button to trigger HTML5 validation on empty email field at (288, 670) on xpath=//button[@type='submit']
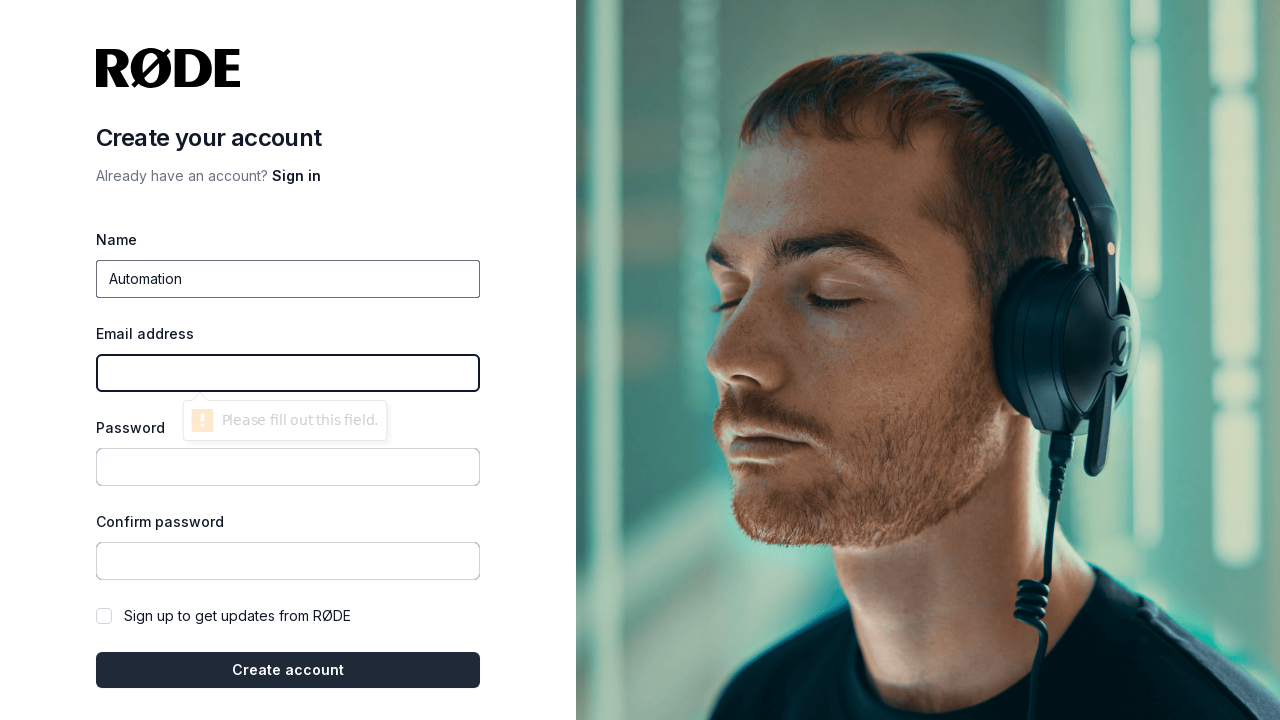

Filled email field with 'auto@gmail.com' on //input[@id='email']
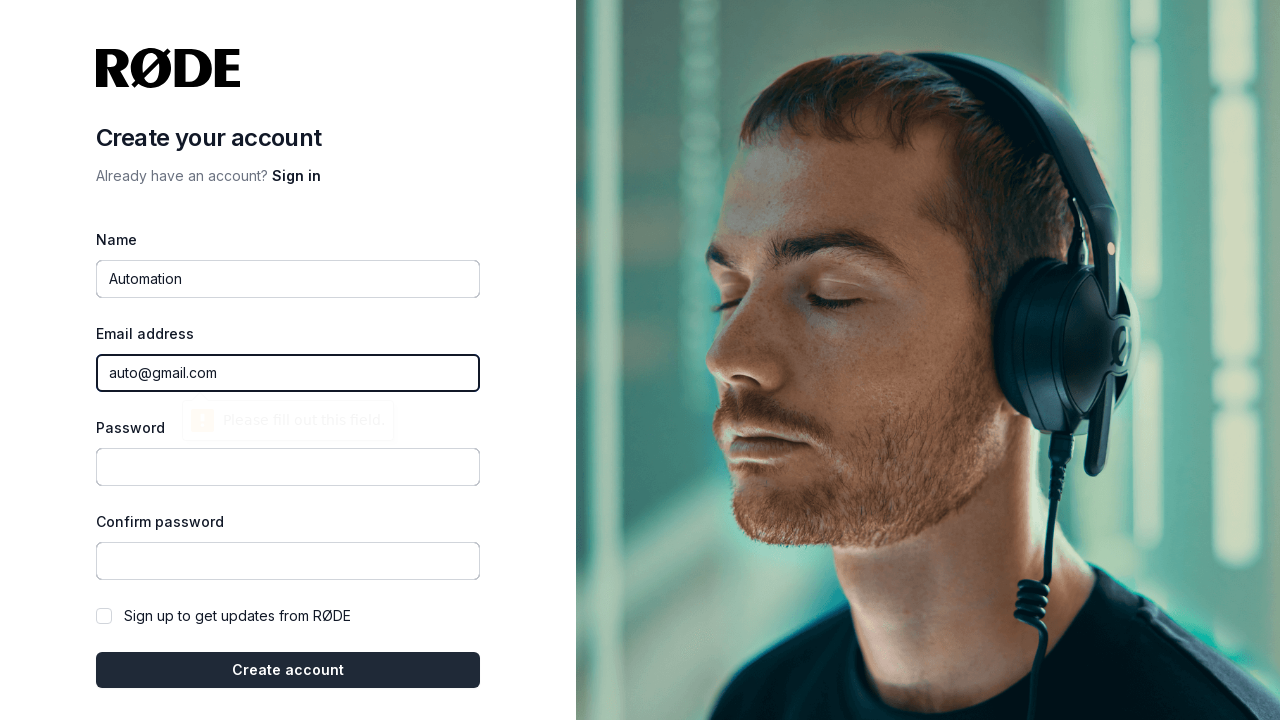

Clicked submit button to trigger HTML5 validation on empty password field at (288, 670) on xpath=//button[@type='submit']
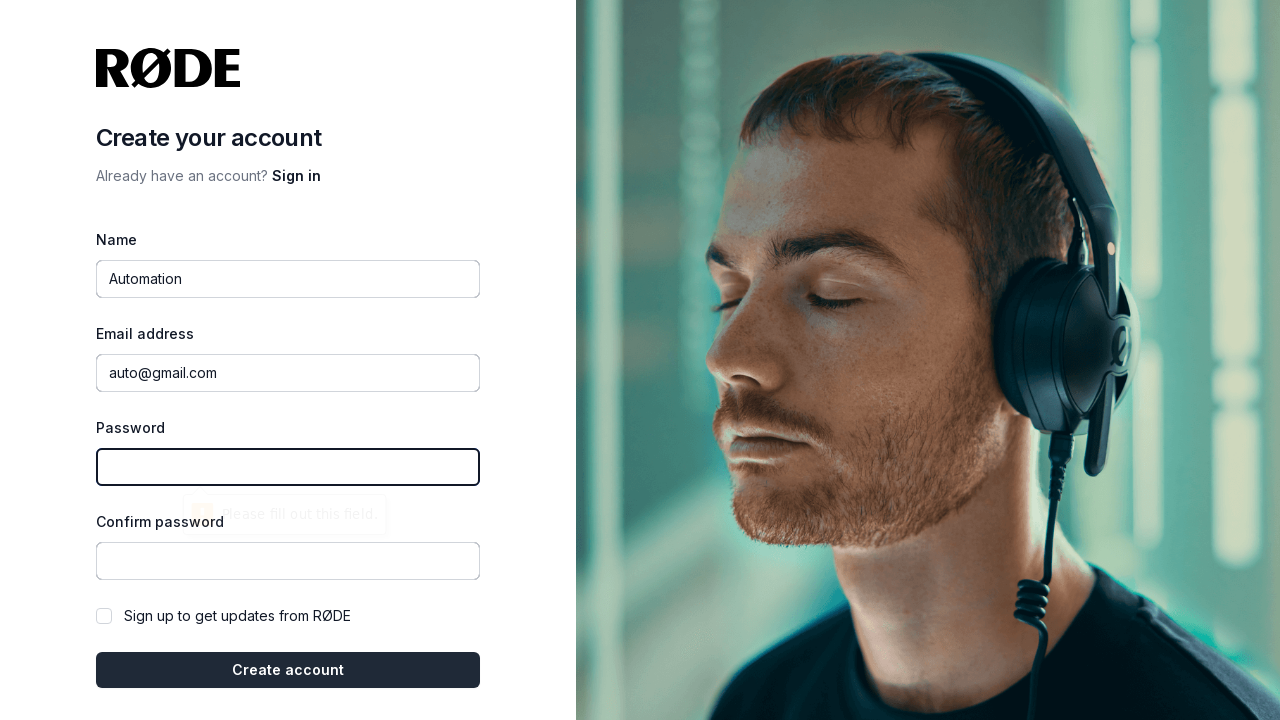

Filled password field with '123456789' on //input[@id='password']
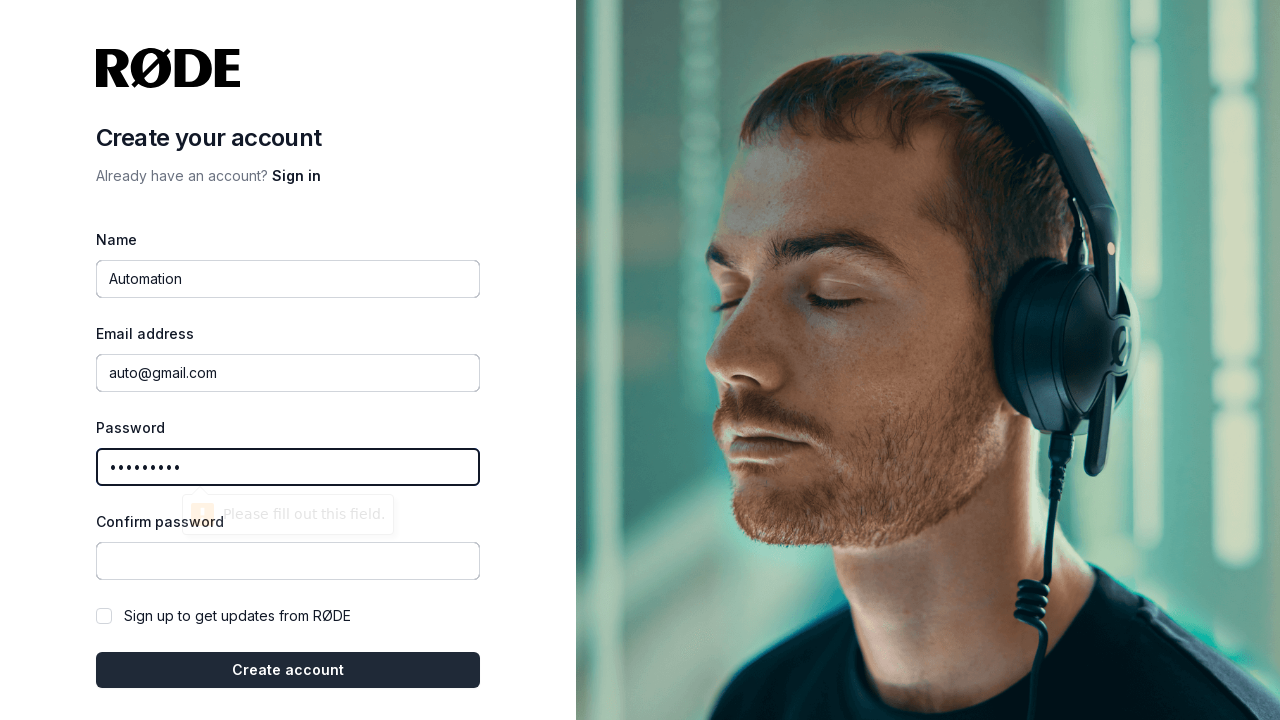

Clicked submit button to trigger HTML5 validation on empty confirm password field at (288, 670) on xpath=//button[@type='submit']
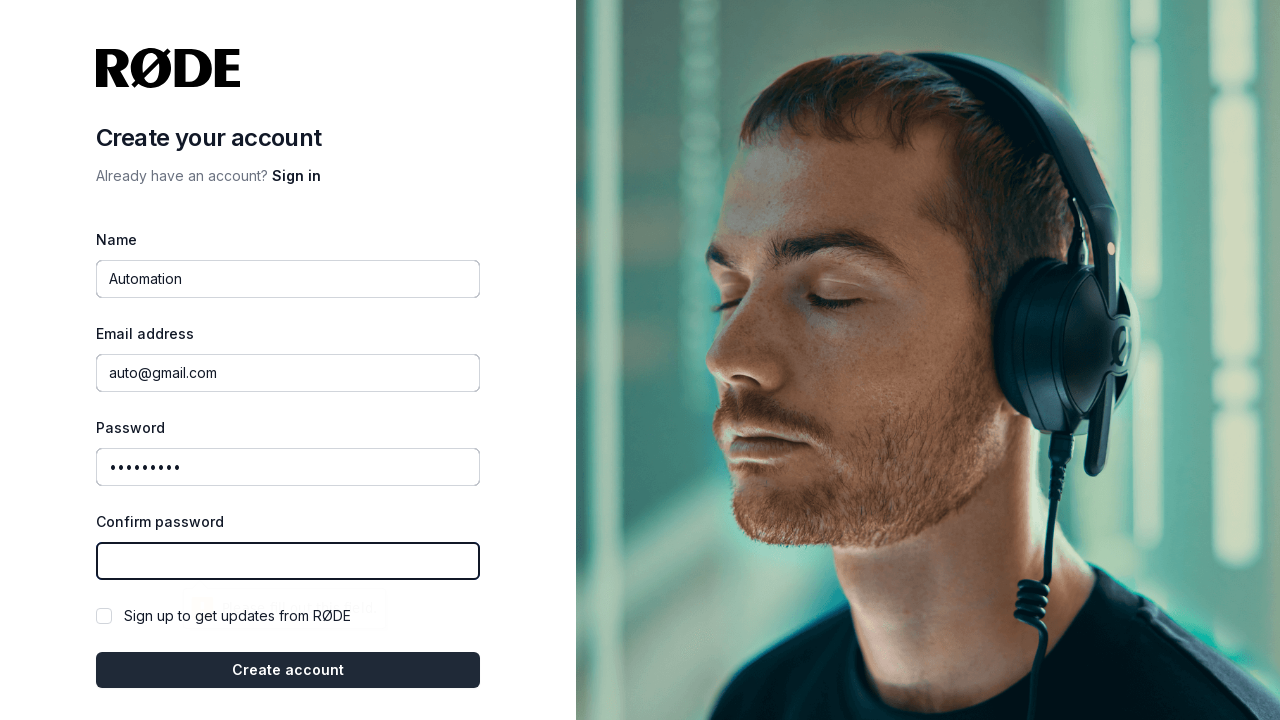

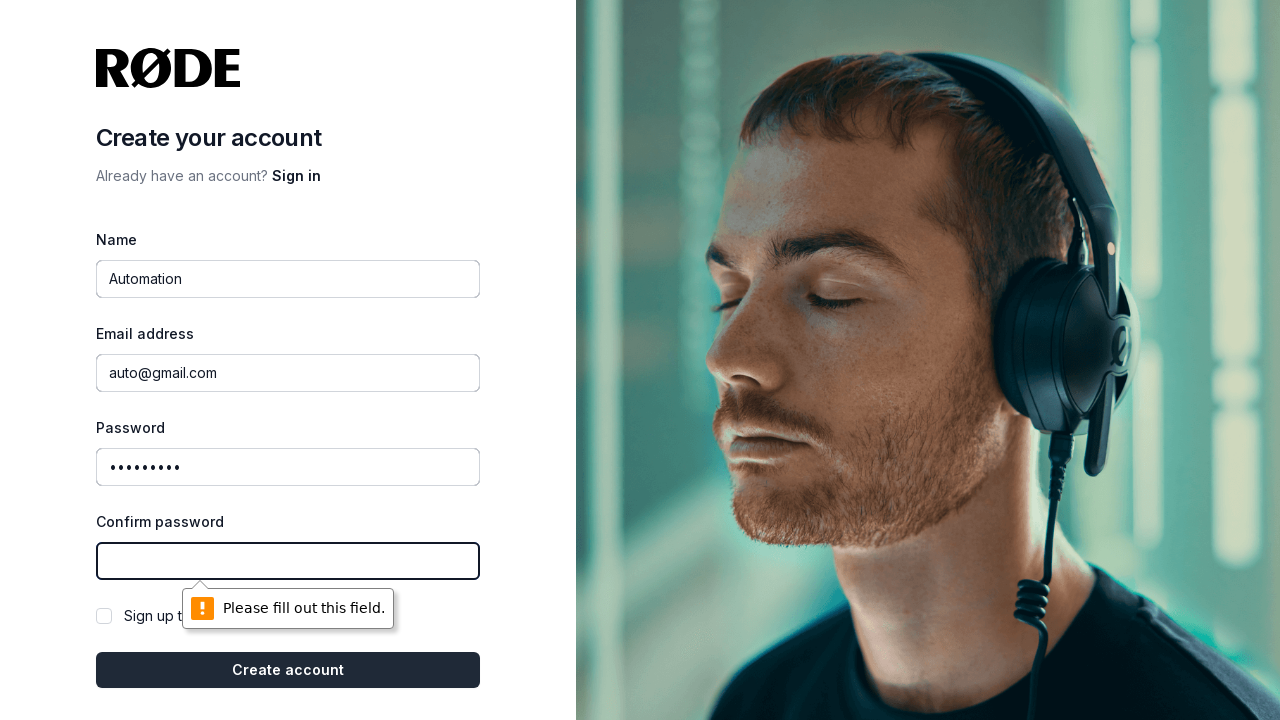